Tests date picker functionality by selecting a specific date (February 21, 1994) from a date picker widget with month and year dropdowns

Starting URL: https://www.dummyticket.com/dummy-ticket-for-visa-application/

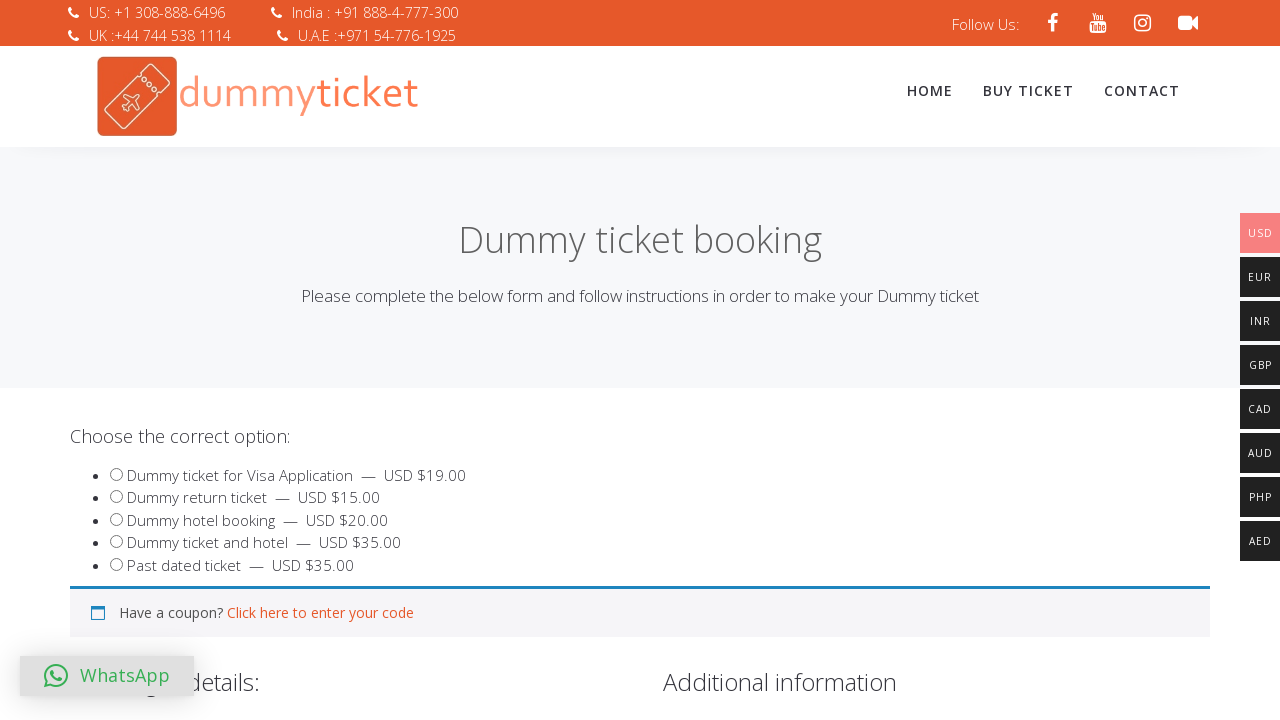

Clicked on date of birth field to open date picker at (344, 360) on input#dob
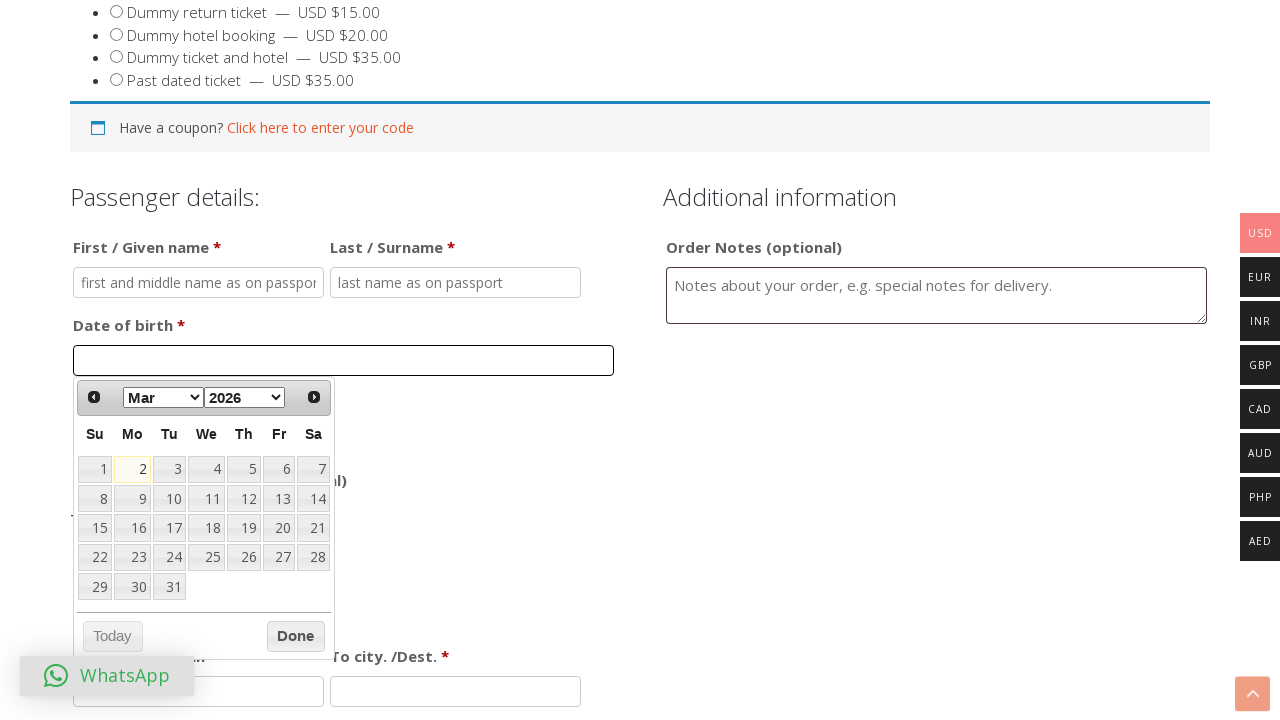

Selected February from month dropdown on select[aria-label='Select month']
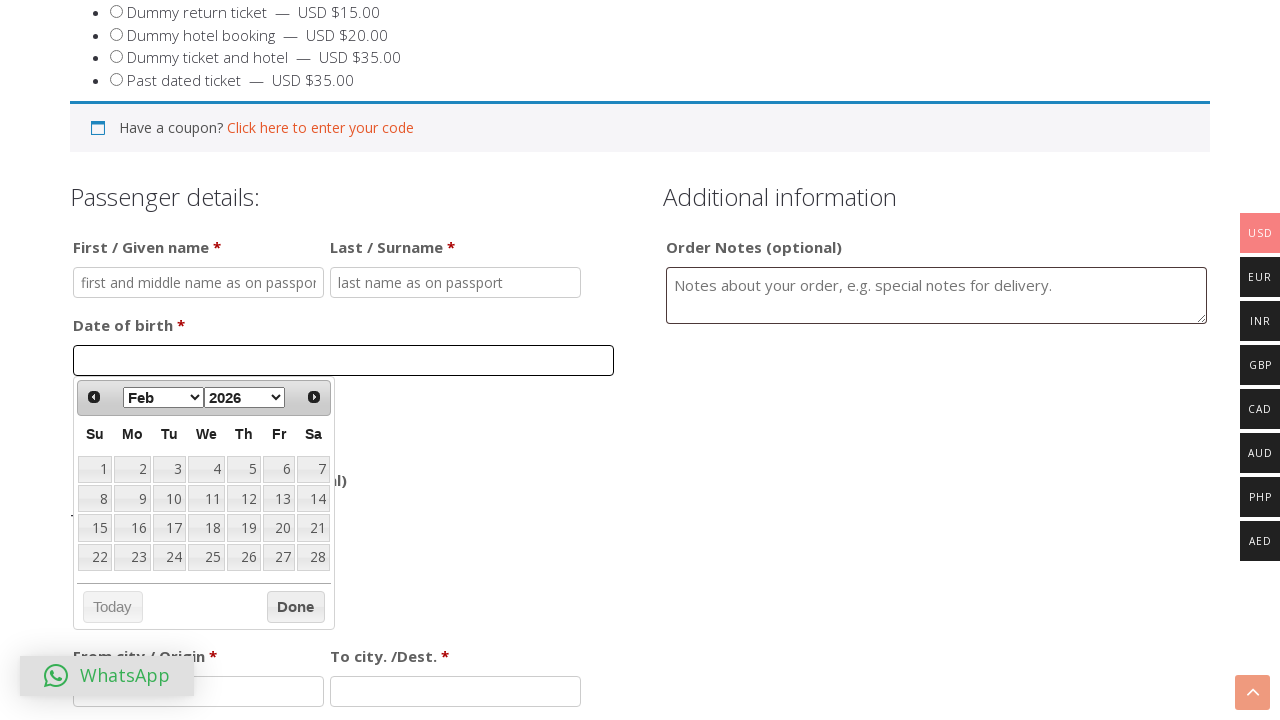

Selected 1994 from year dropdown on select[aria-label='Select year']
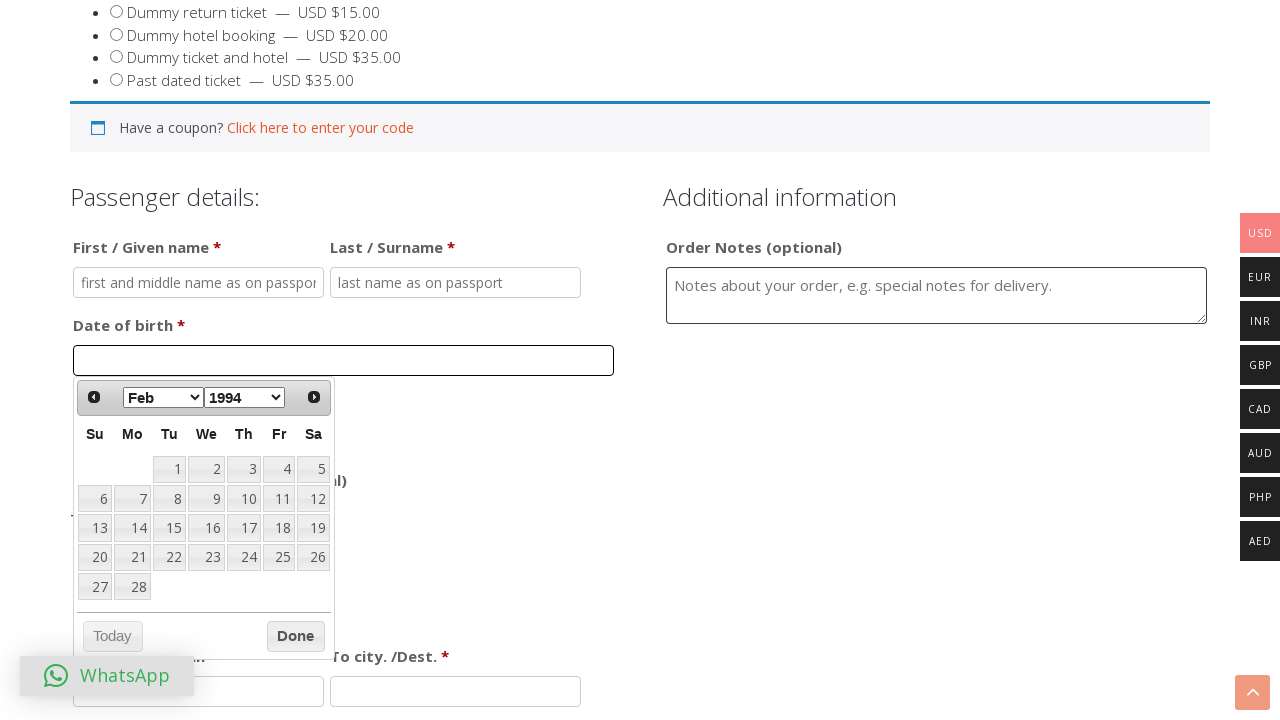

Clicked on day 21 to complete date selection (February 21, 1994) at (132, 557) on table.ui-datepicker-calendar tbody tr td a:text('21')
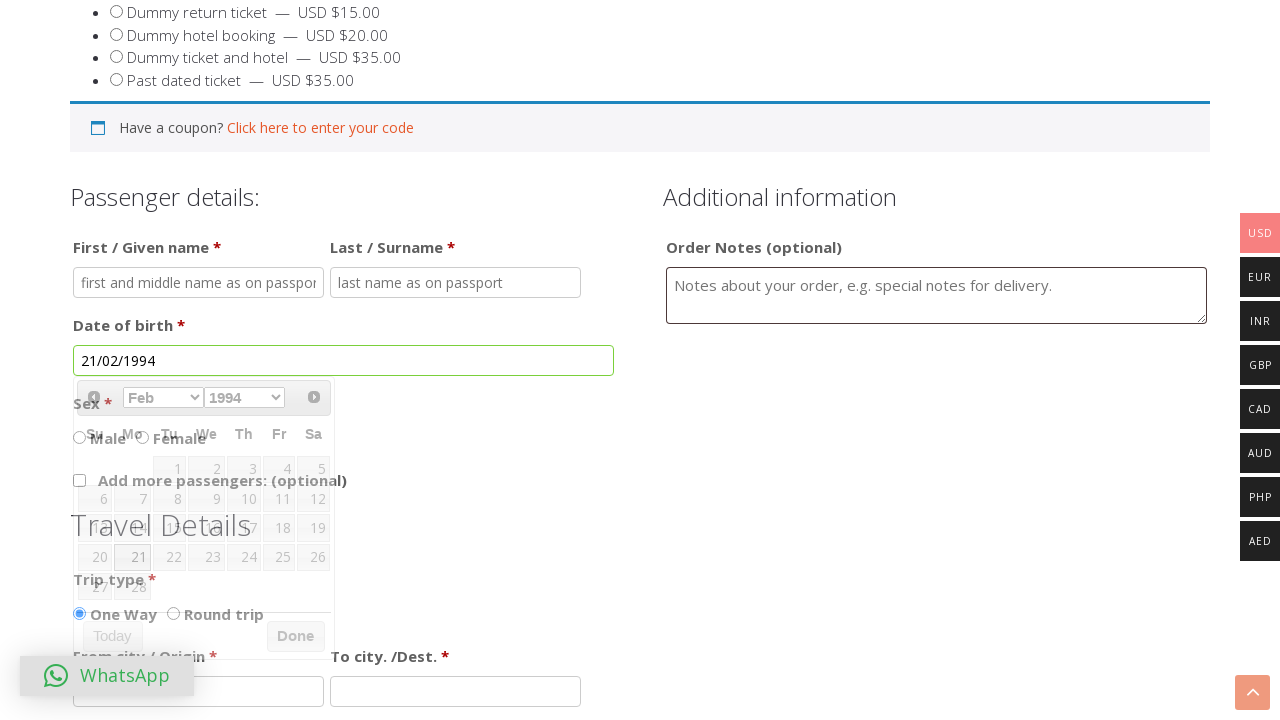

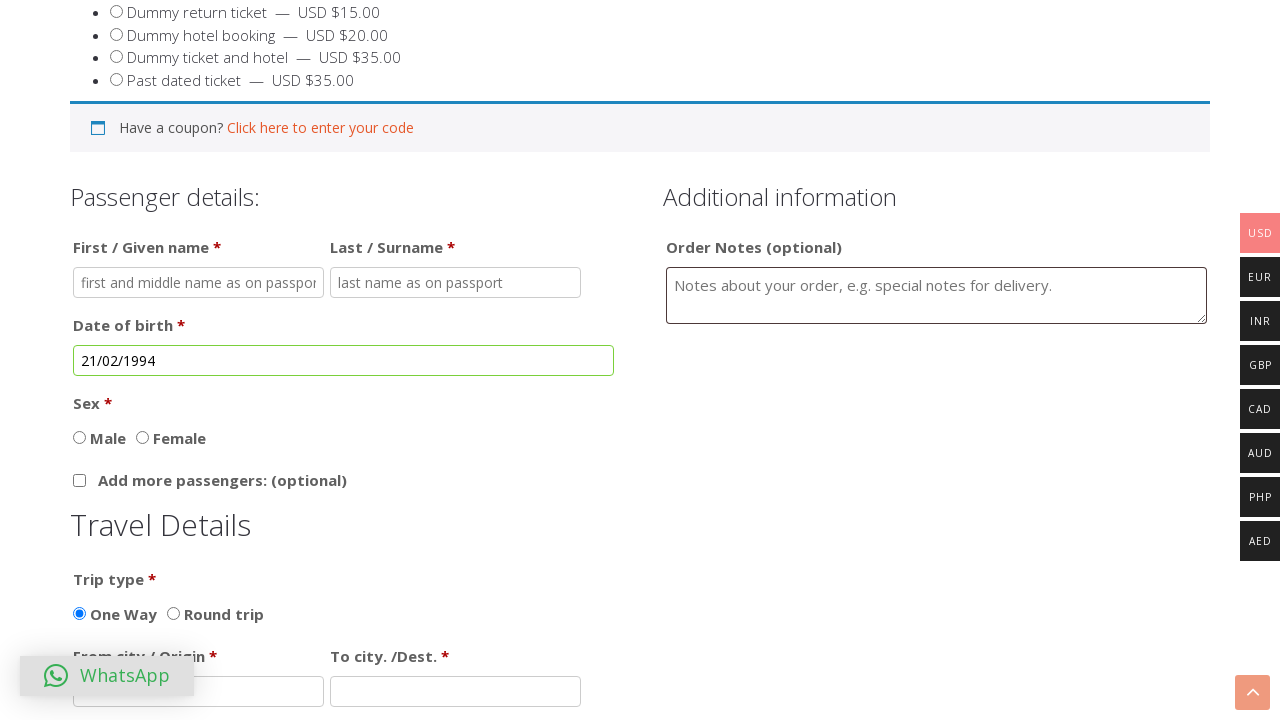